Tests a data types form by filling all fields except zip code, submitting the form, and verifying that the zip code field shows an error while other fields show success validation styling.

Starting URL: https://bonigarcia.dev/selenium-webdriver-java/data-types.html

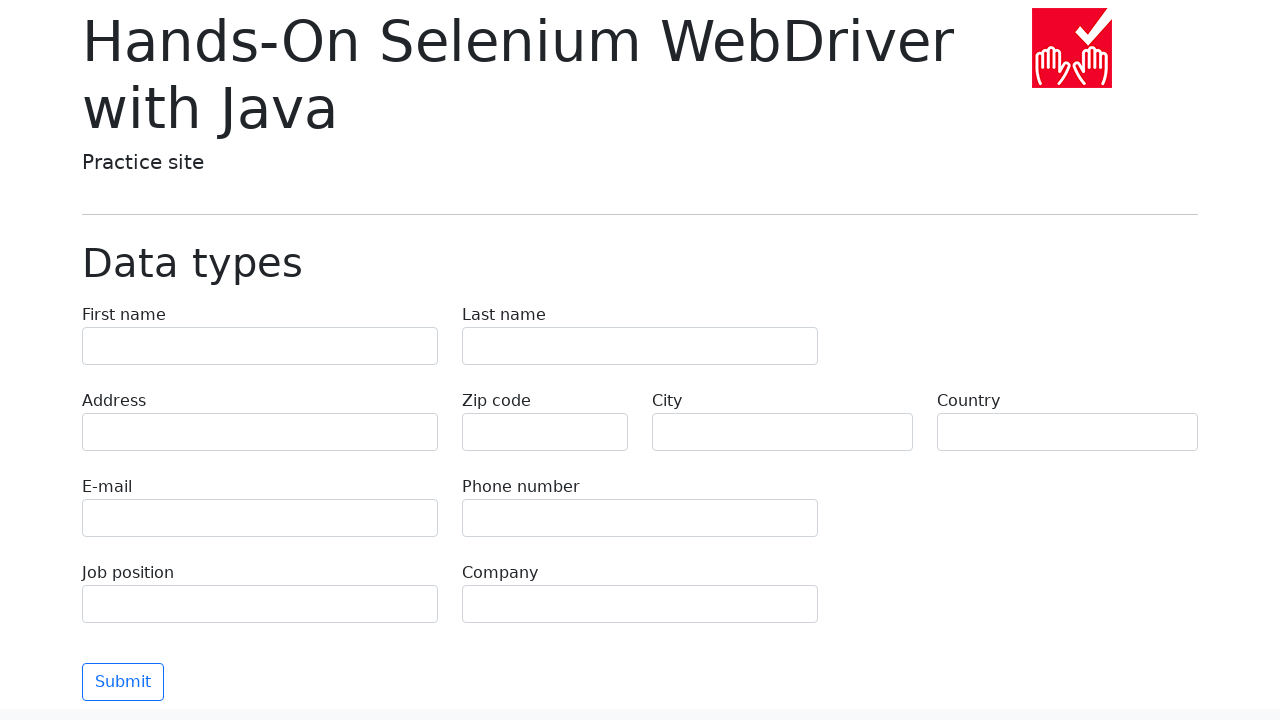

Filled first name field with 'Иван' on input[name='first-name']
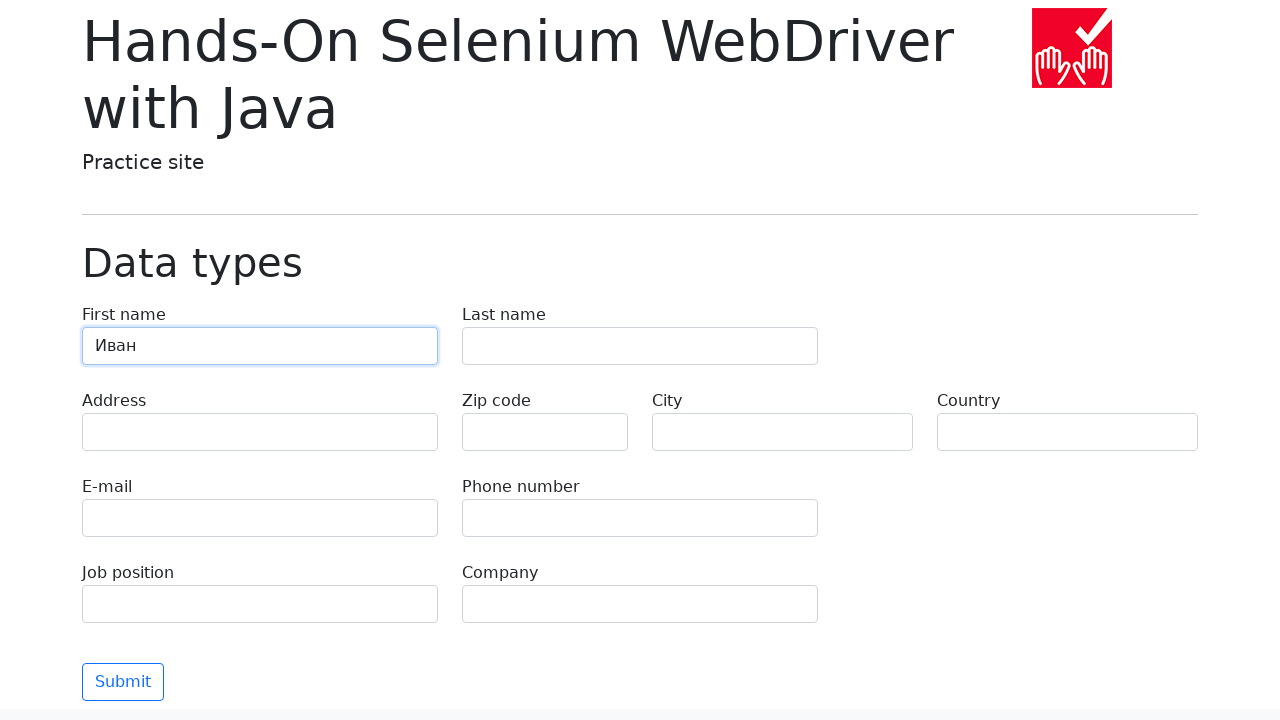

Filled last name field with 'Петров' on input[name='last-name']
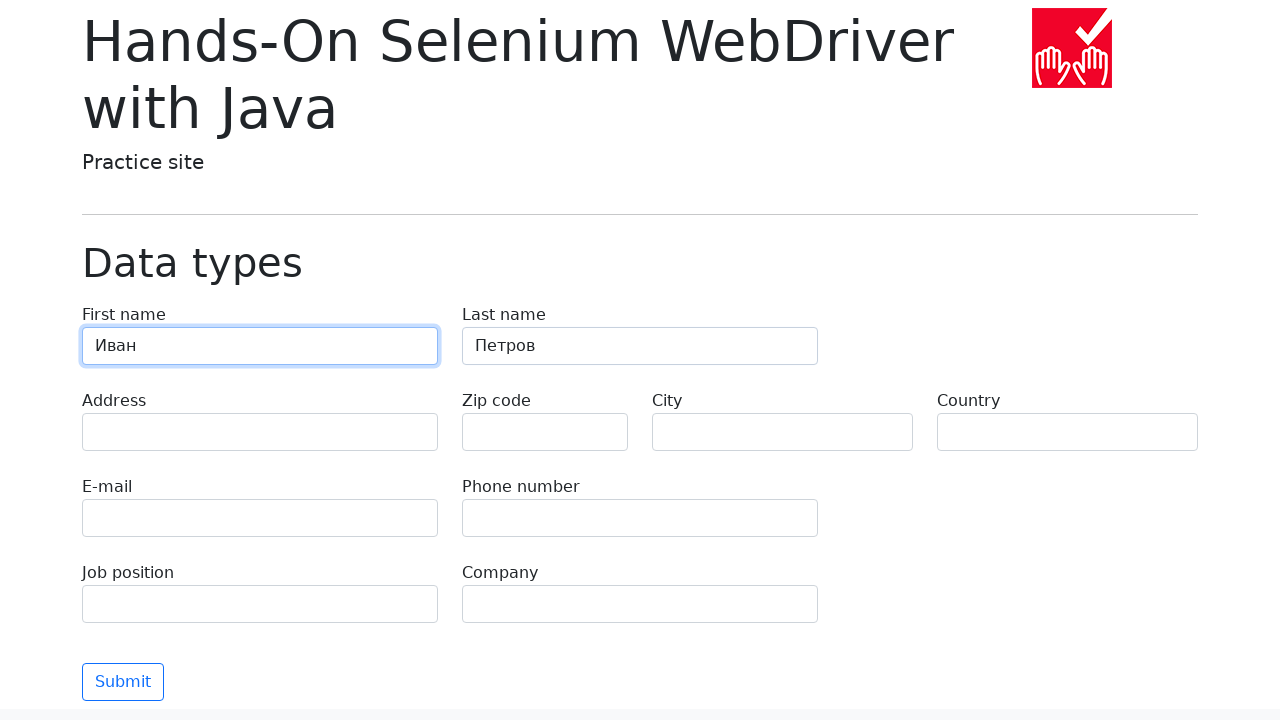

Filled address field with 'Ленина, 55-3' on input[name='address']
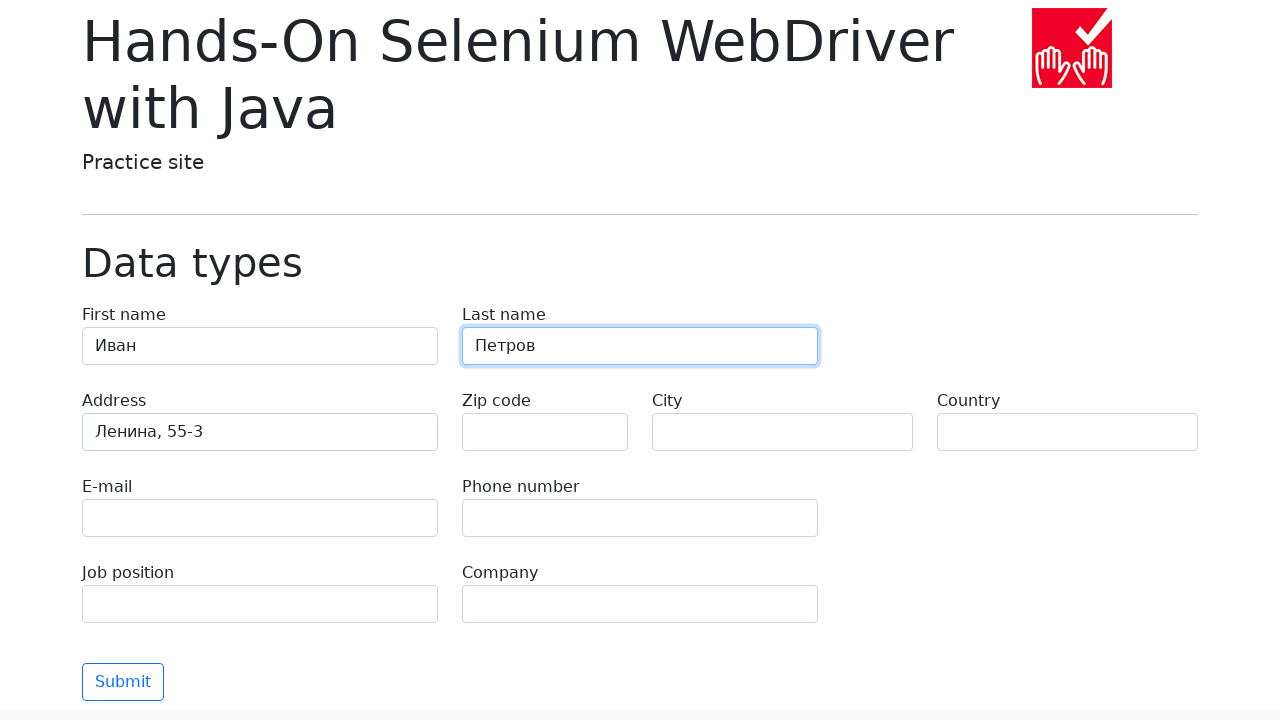

Filled city field with 'Москва' on input[name='city']
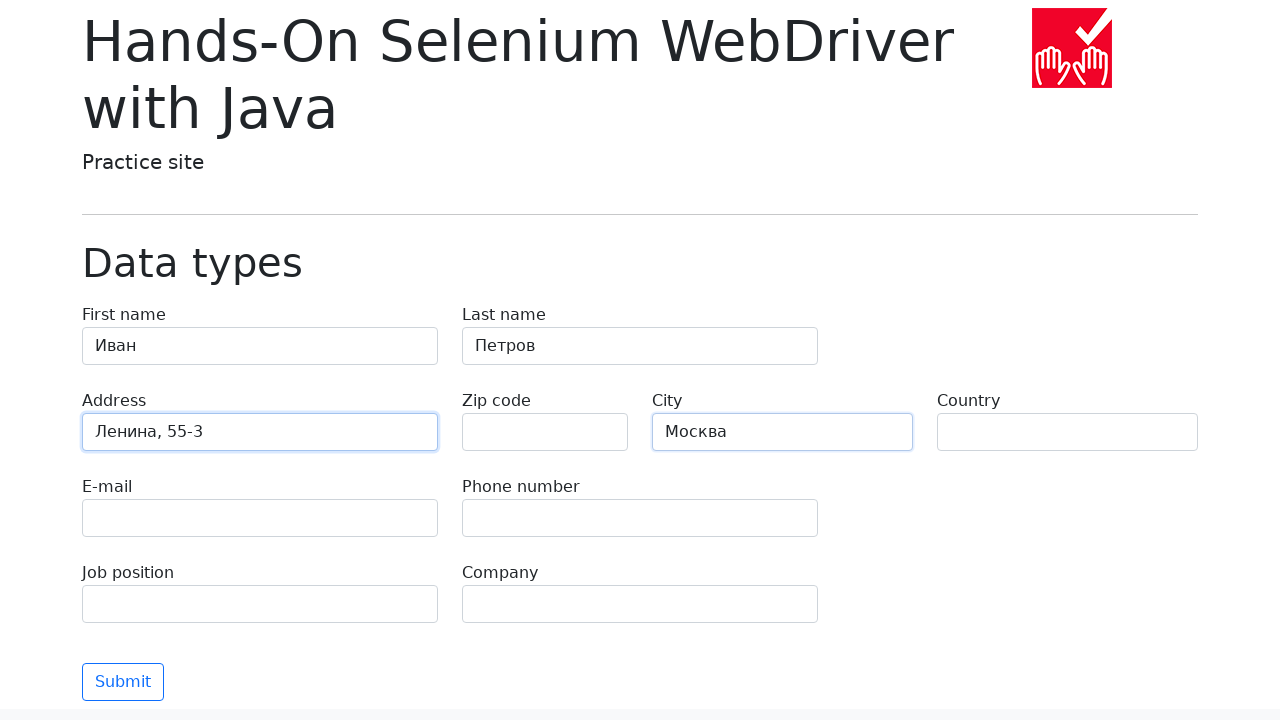

Filled country field with 'Россия' on input[name='country']
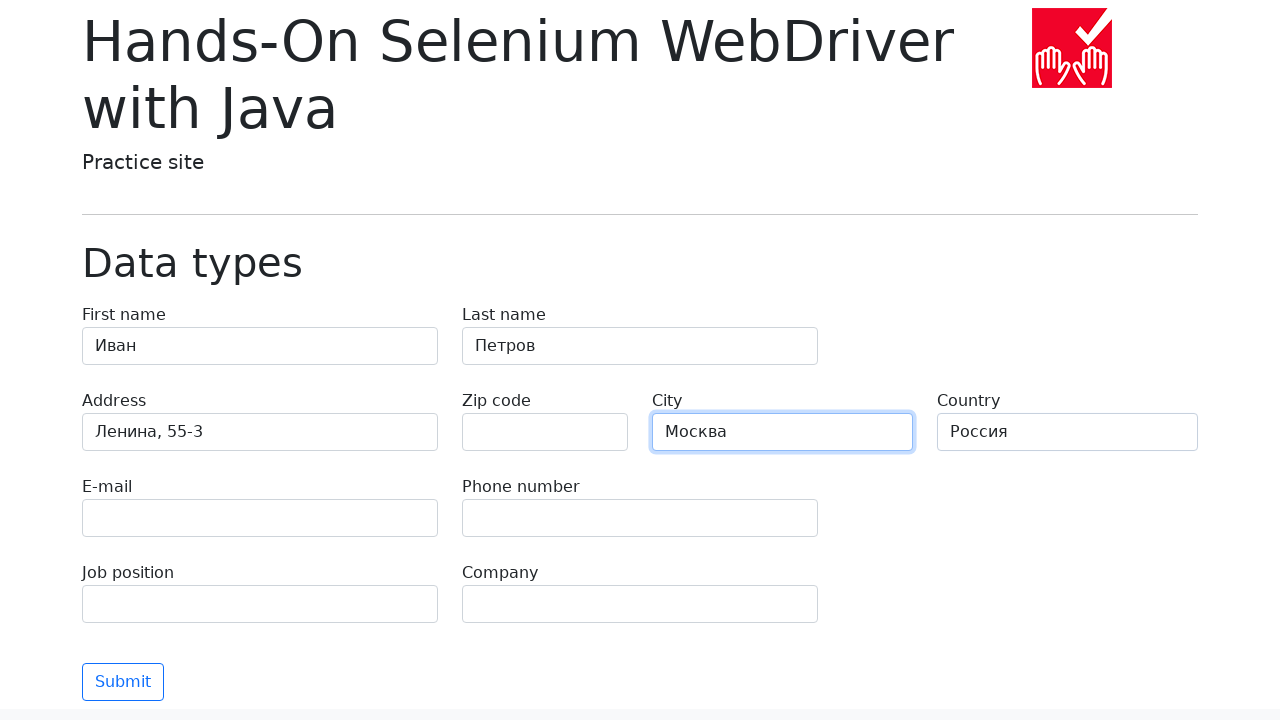

Filled email field with 'test@skypro.com' on input[name='e-mail']
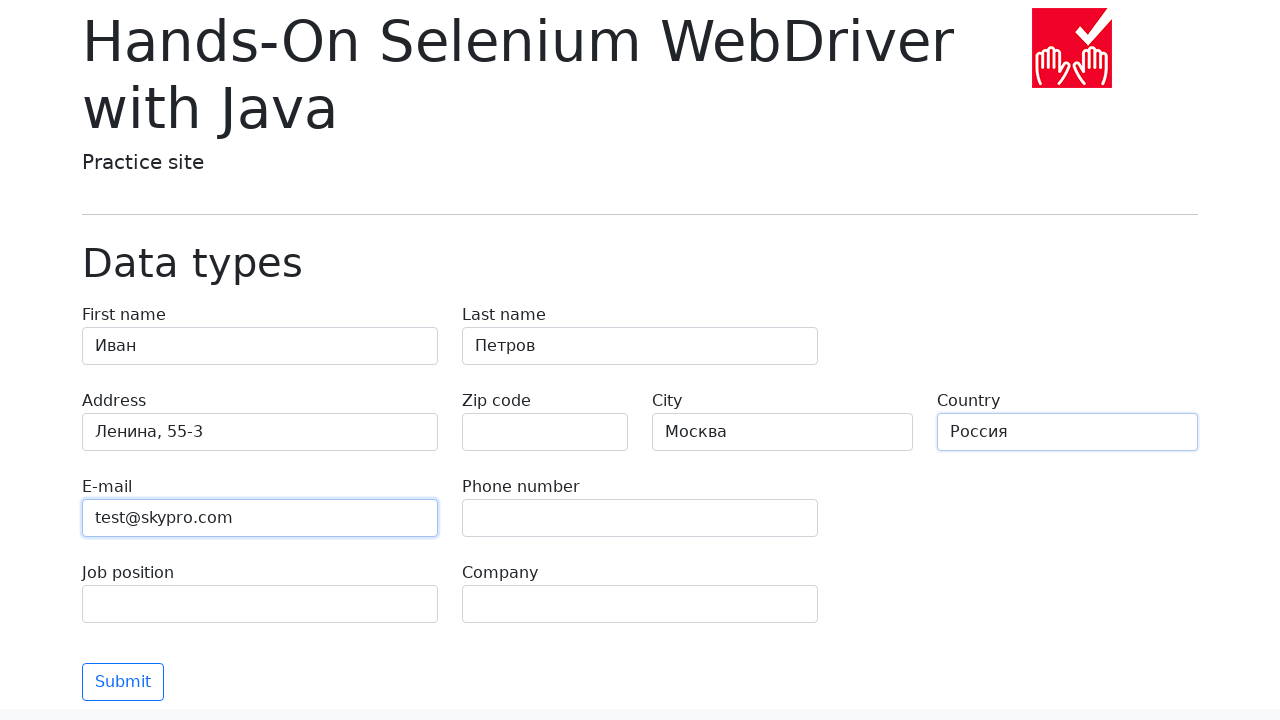

Filled phone field with '+7985899998787' on input[name='phone']
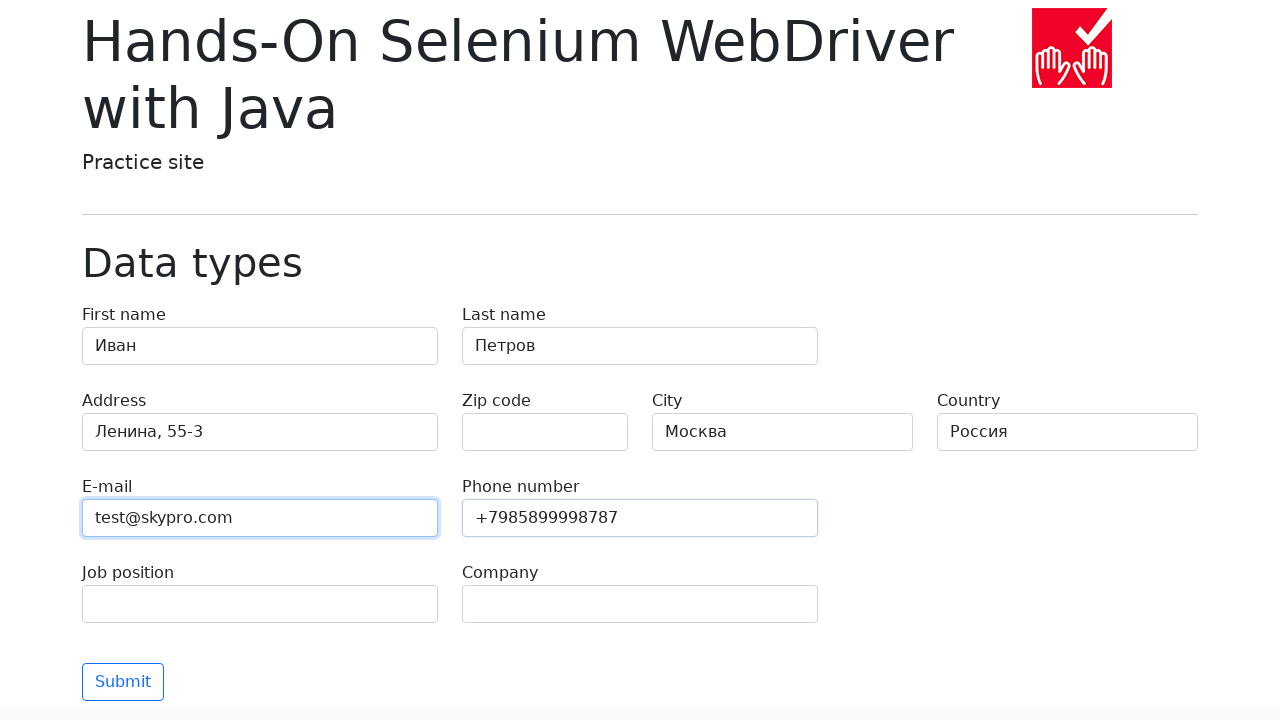

Filled job position field with 'QA' on input[name='job-position']
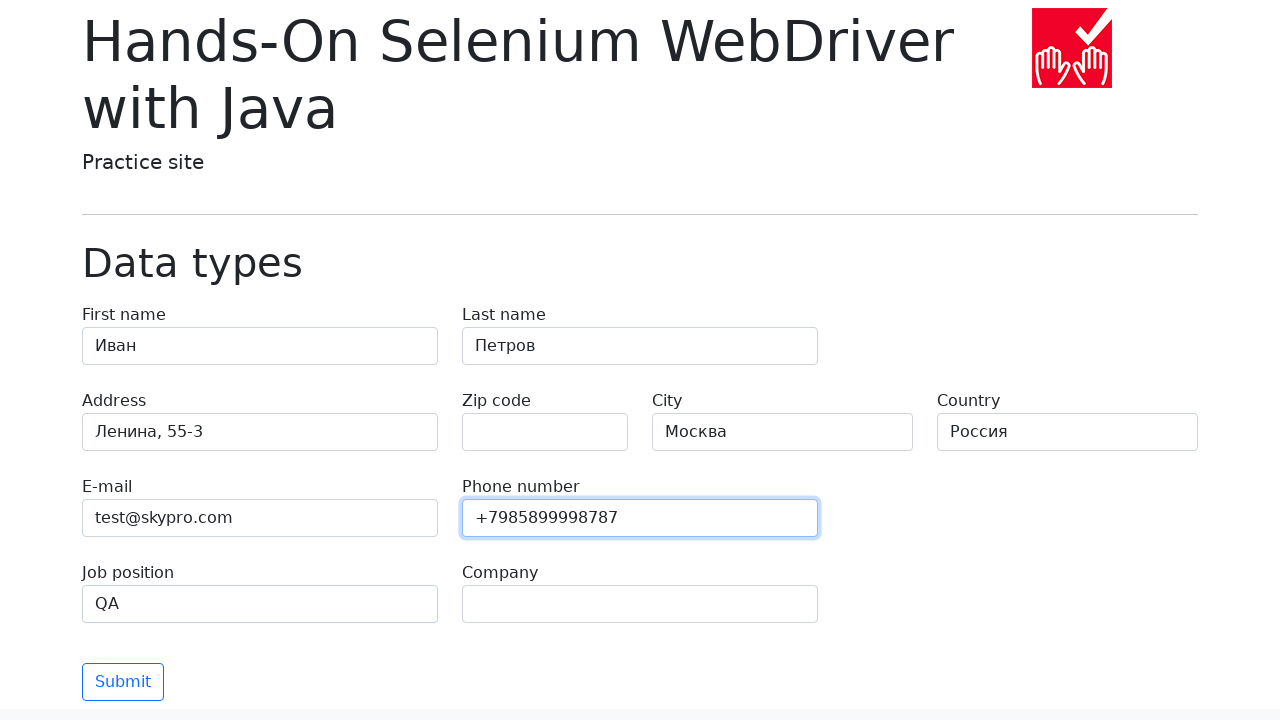

Filled company field with 'SkyPro' on input[name='company']
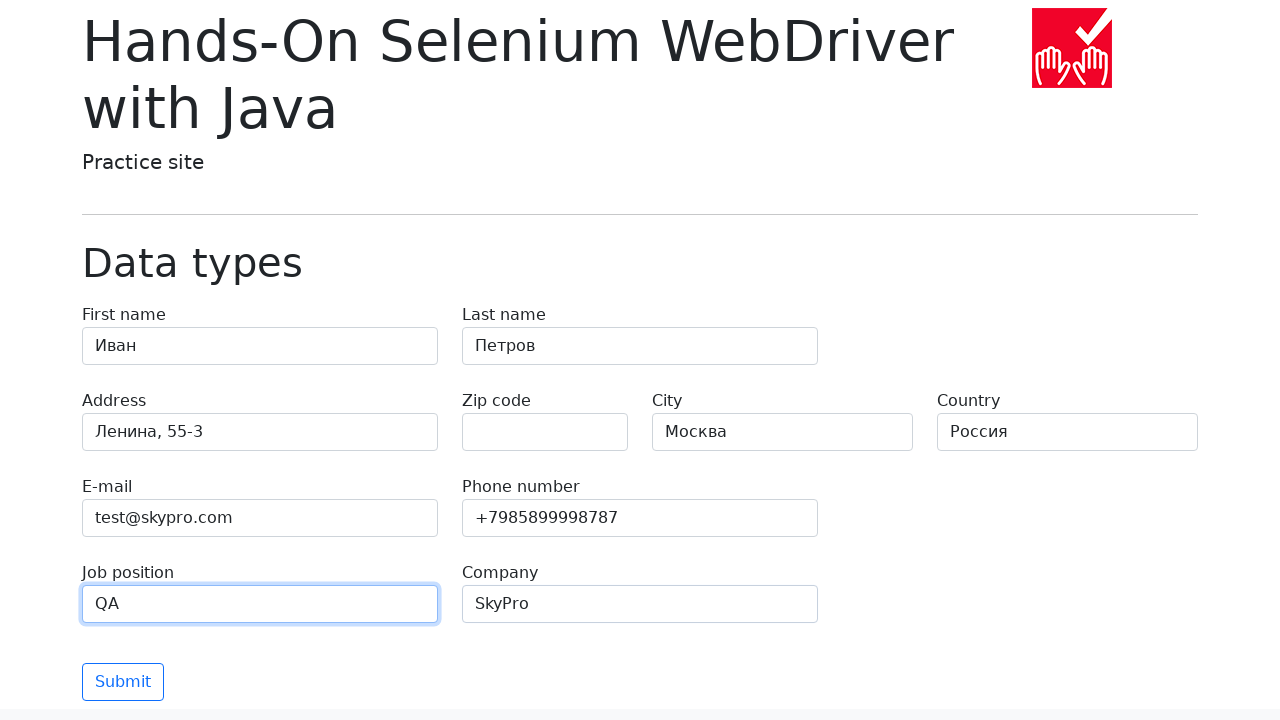

Clicked submit button to submit the form at (123, 682) on button[type='submit']
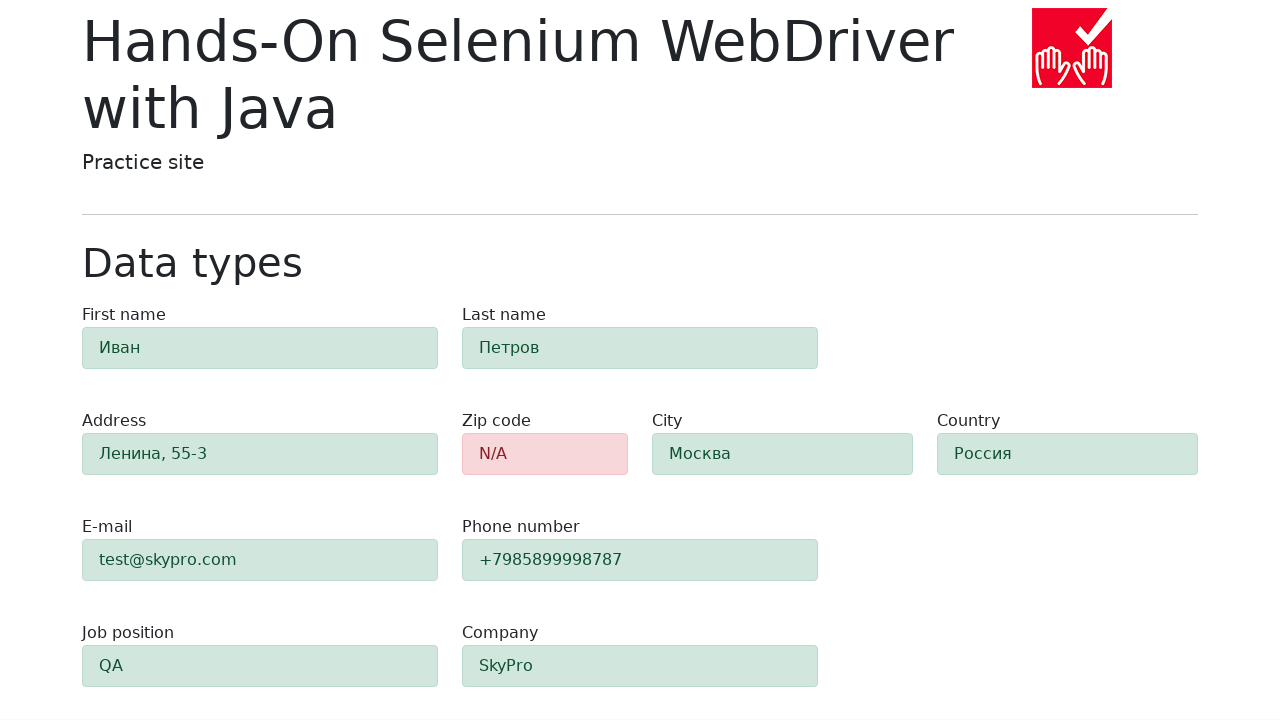

Form validation completed and zip code error indicator appeared
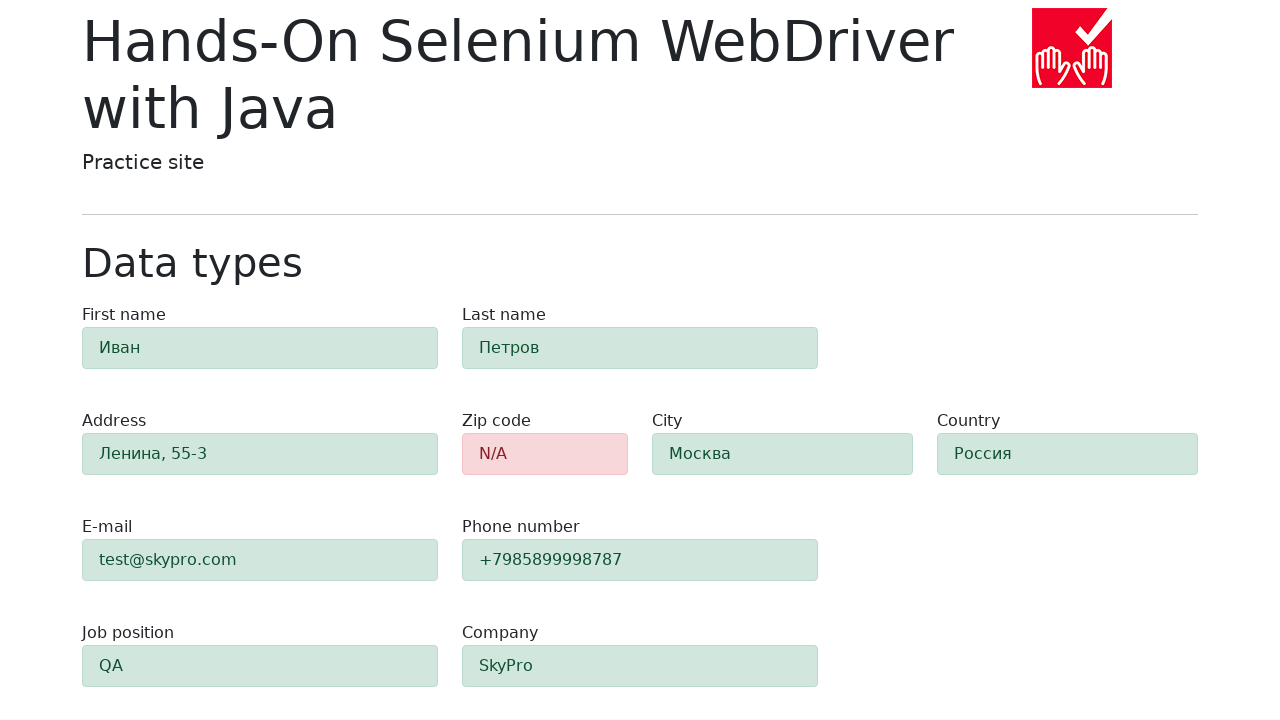

Retrieved zip code field class attribute
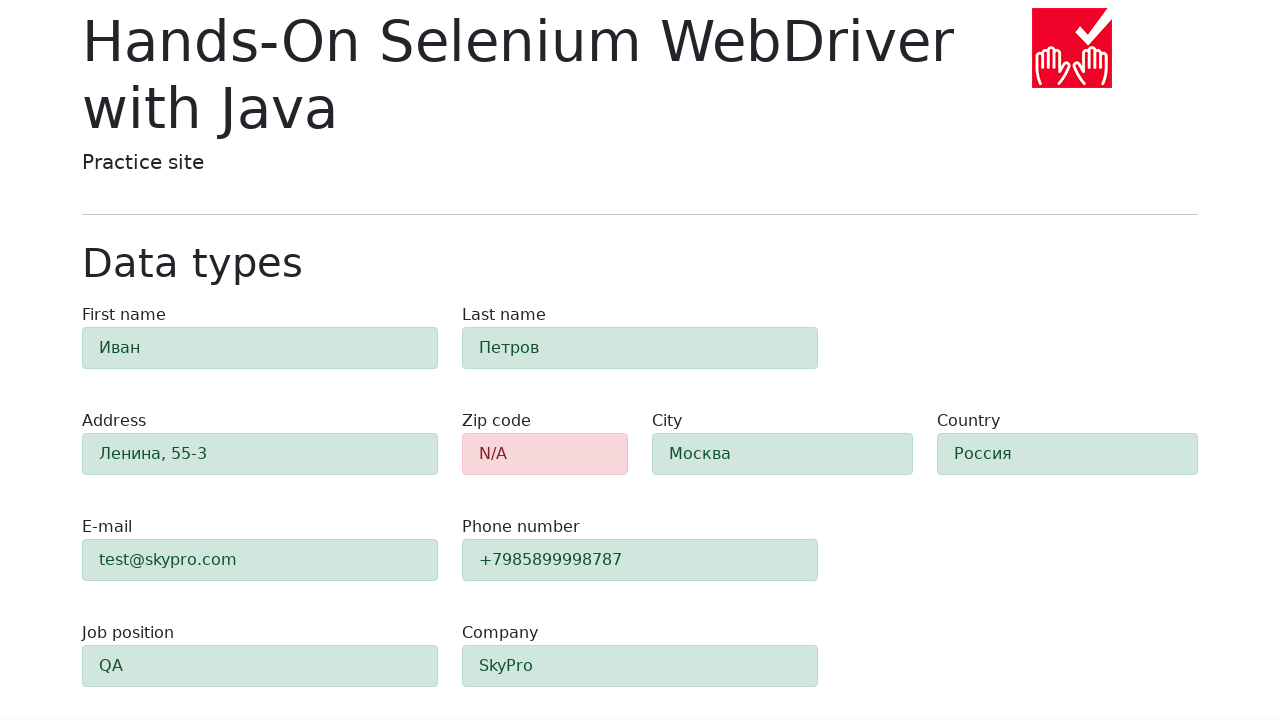

Verified zip code field is highlighted as error (alert-danger)
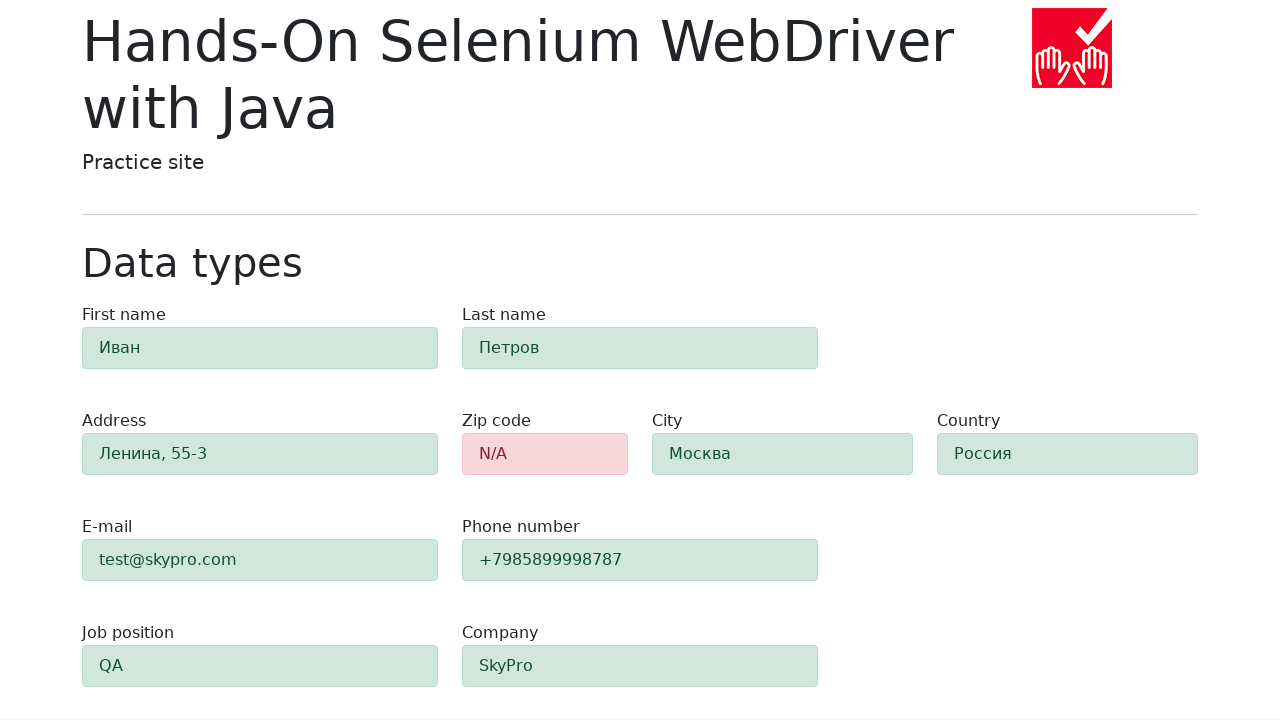

Retrieved class attribute for #first-name
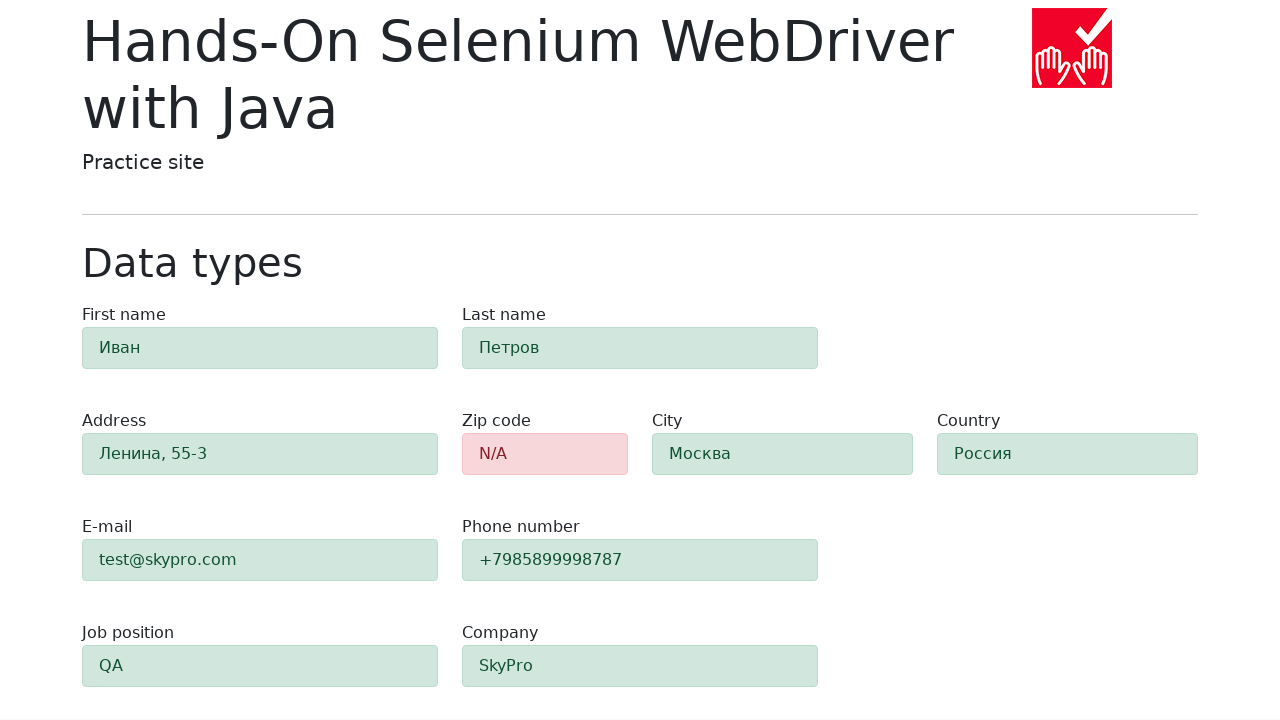

Verified #first-name is highlighted as success (alert-success)
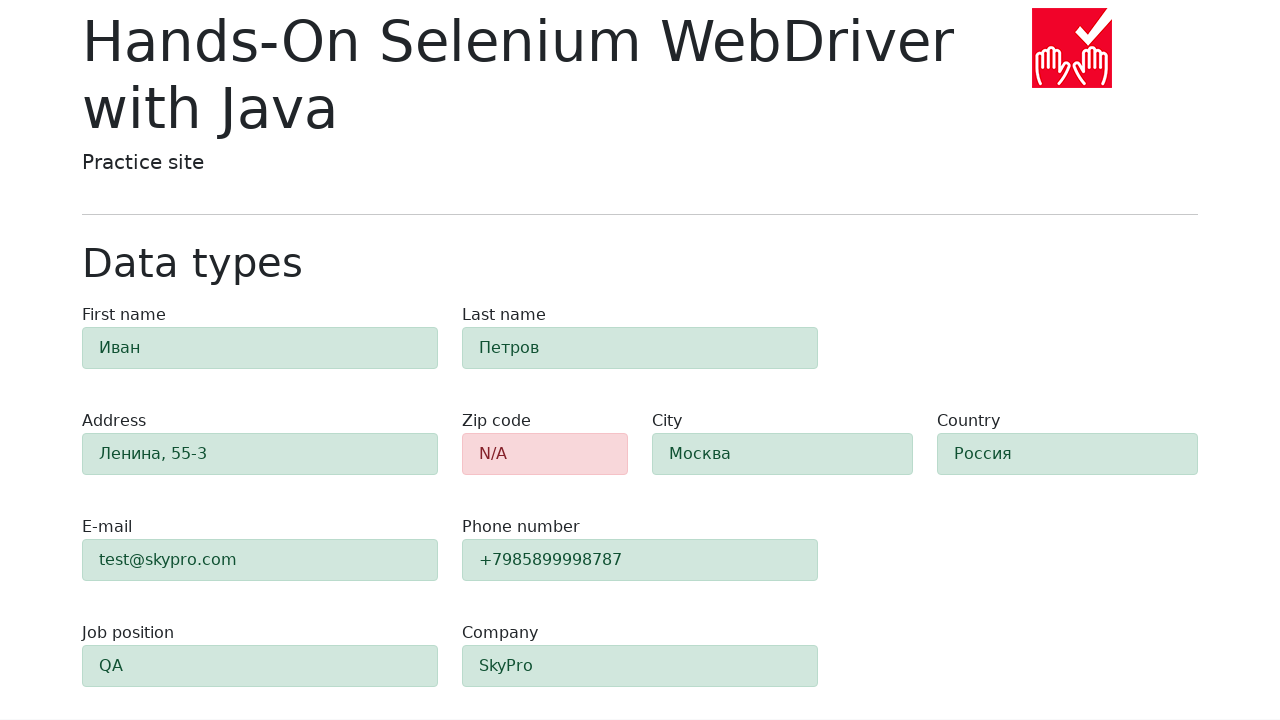

Retrieved class attribute for #last-name
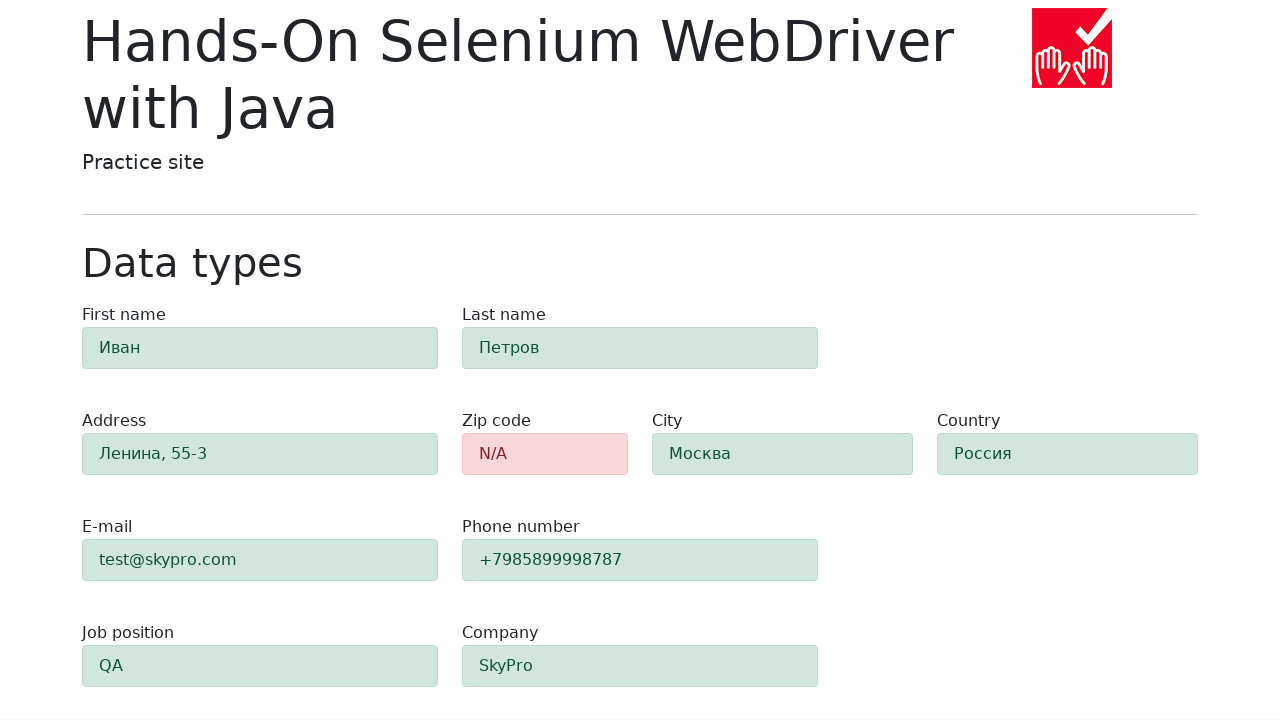

Verified #last-name is highlighted as success (alert-success)
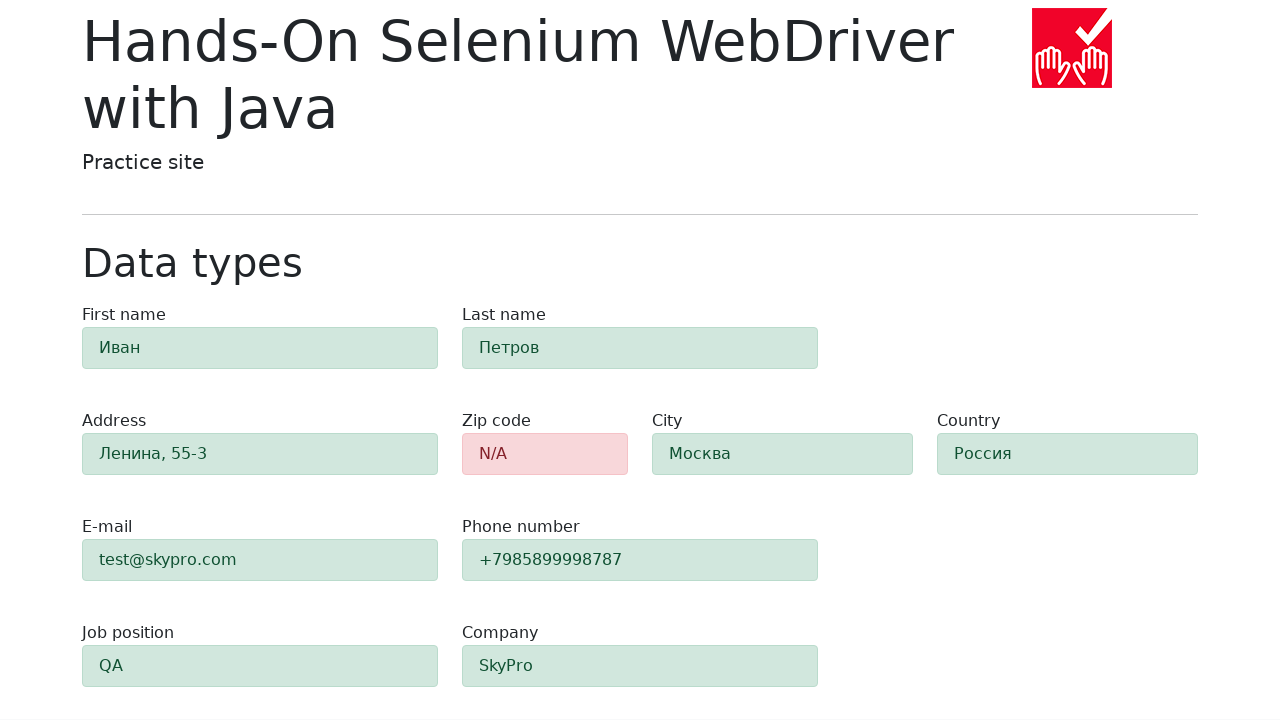

Retrieved class attribute for #address
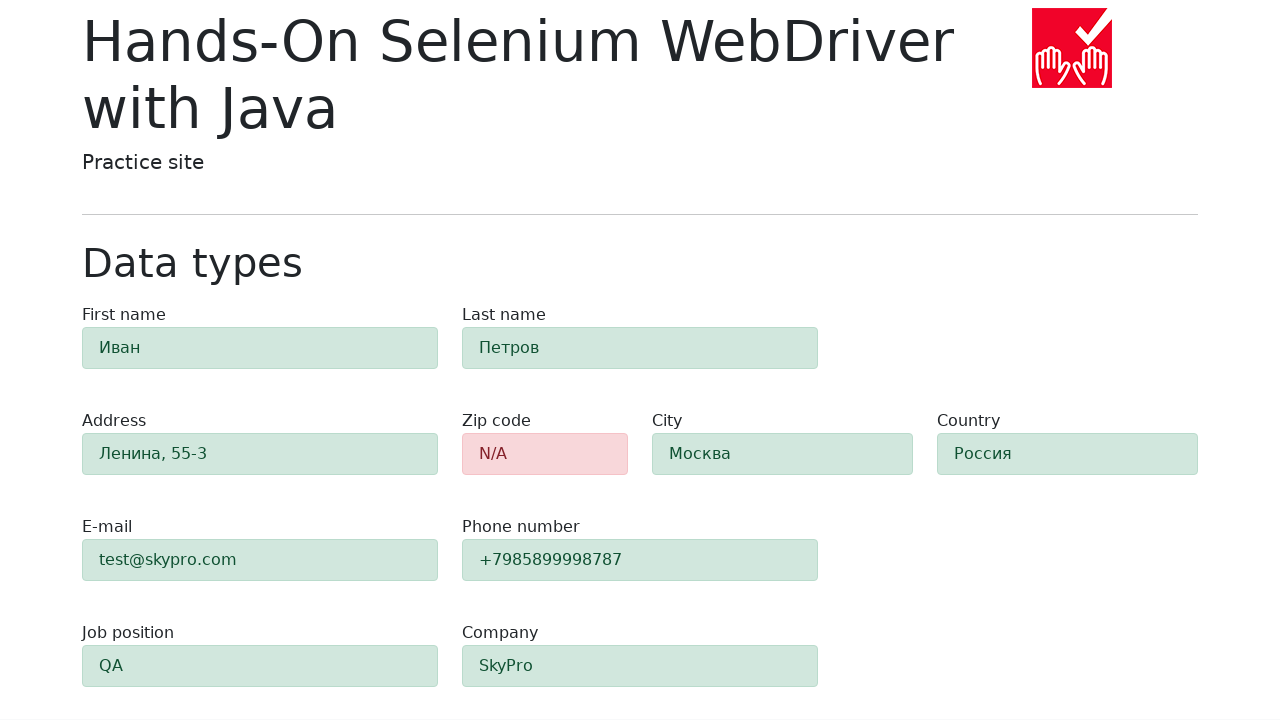

Verified #address is highlighted as success (alert-success)
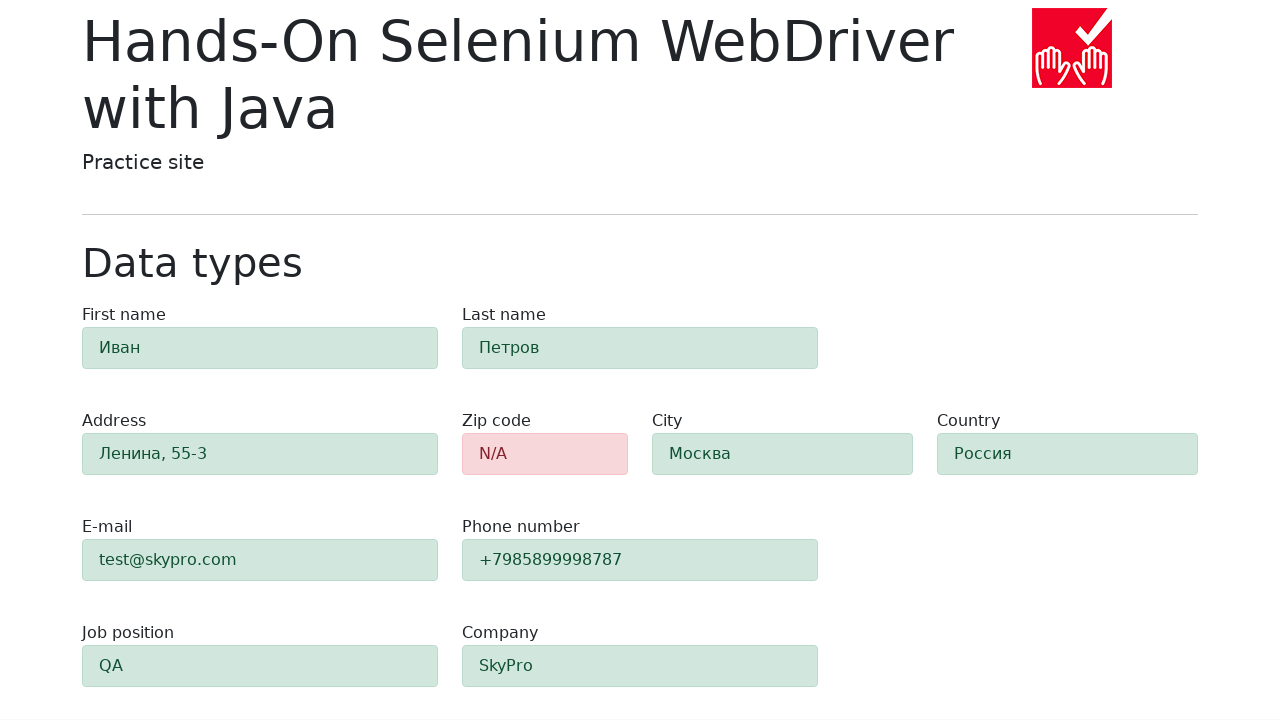

Retrieved class attribute for #city
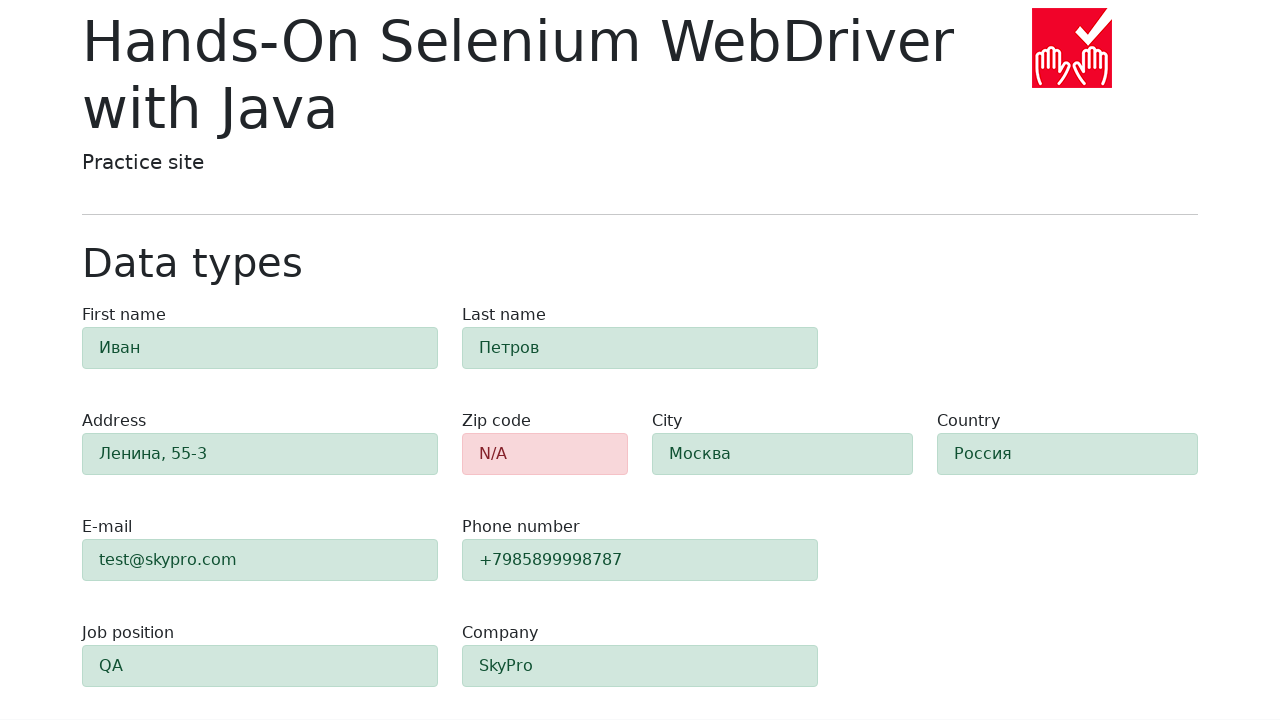

Verified #city is highlighted as success (alert-success)
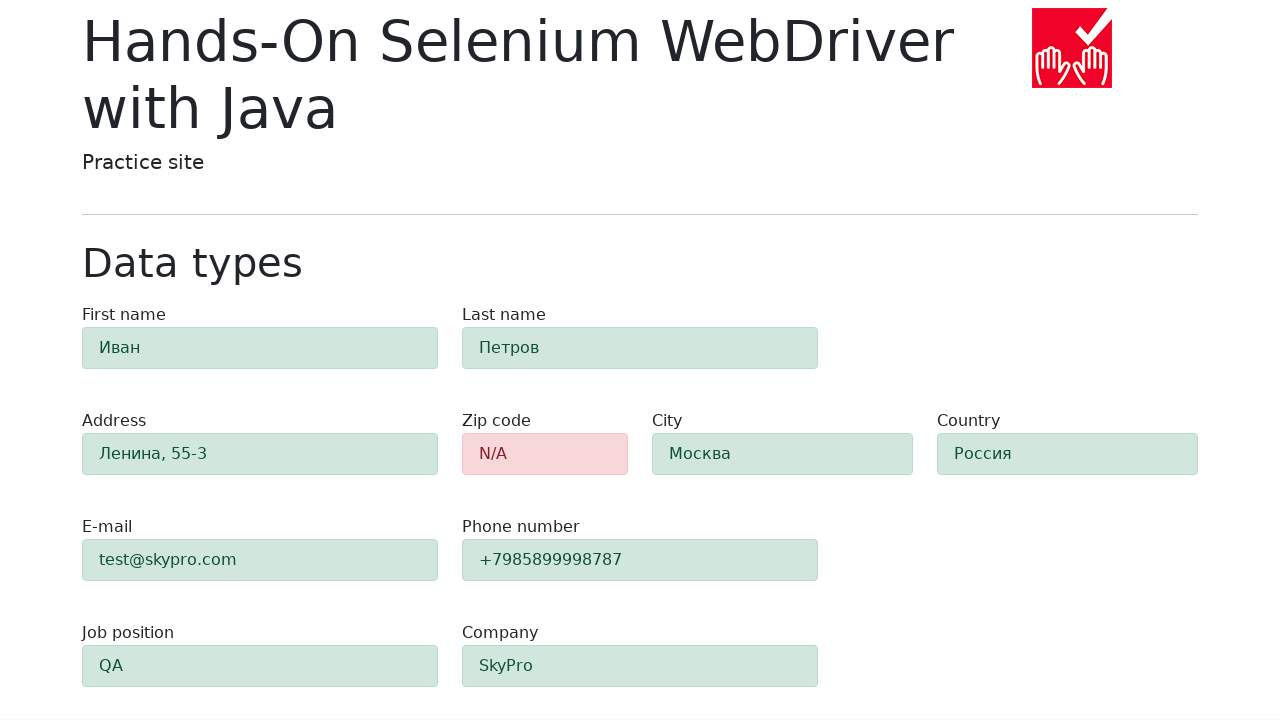

Retrieved class attribute for #country
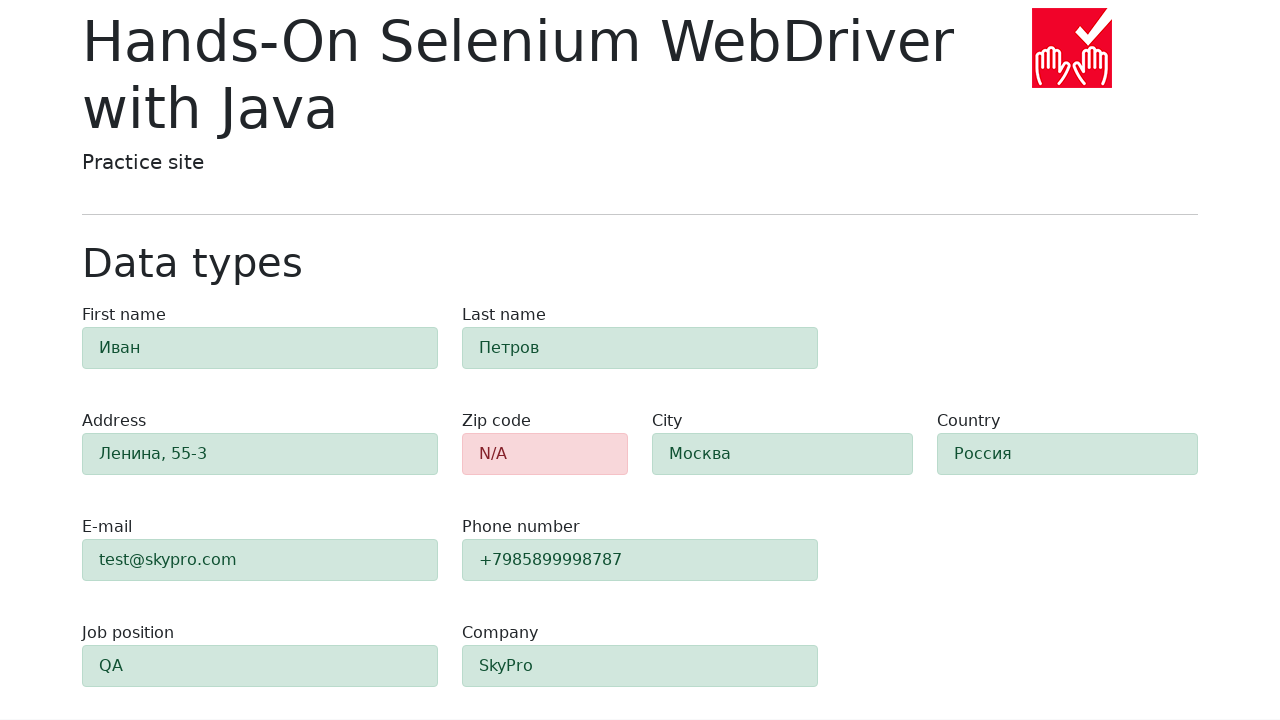

Verified #country is highlighted as success (alert-success)
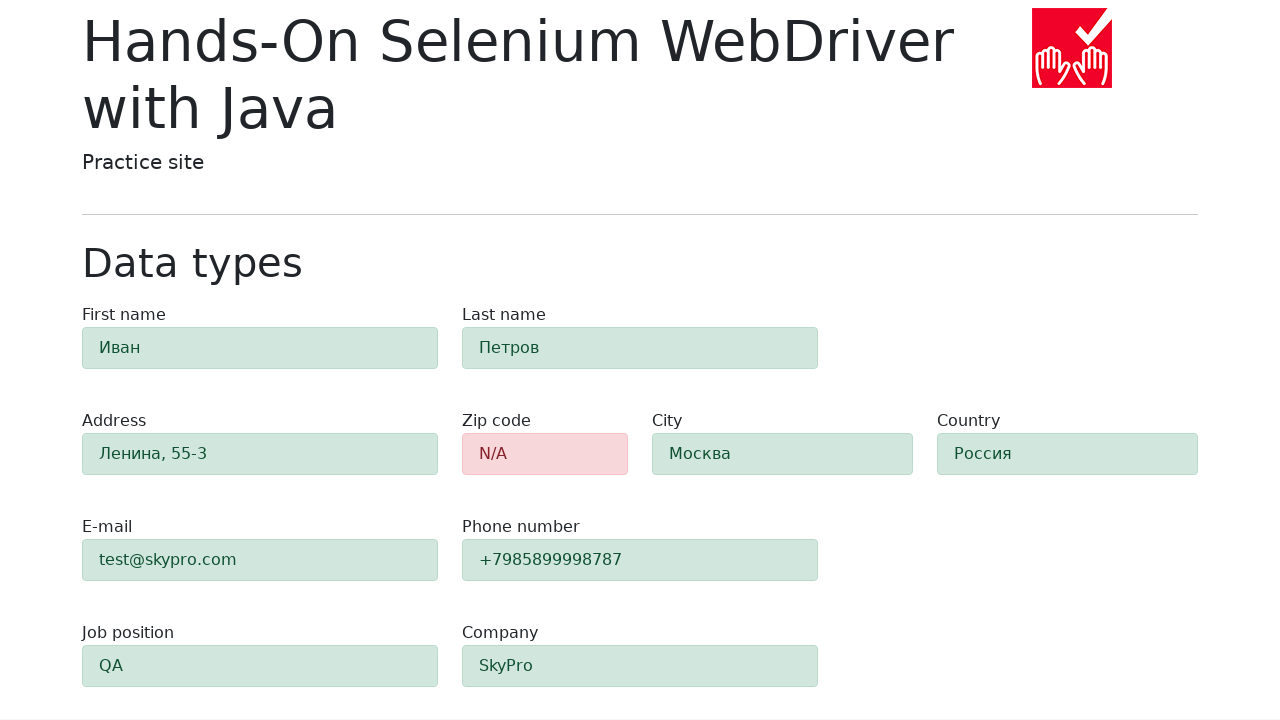

Retrieved class attribute for #e-mail
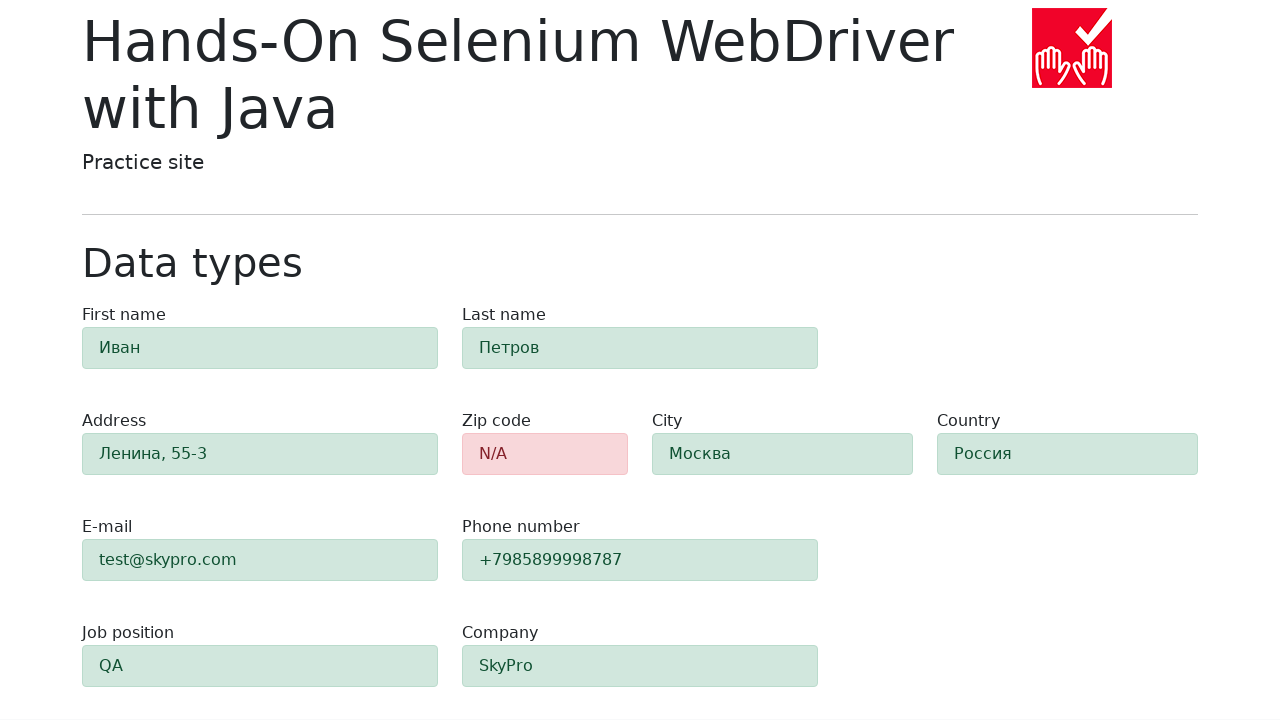

Verified #e-mail is highlighted as success (alert-success)
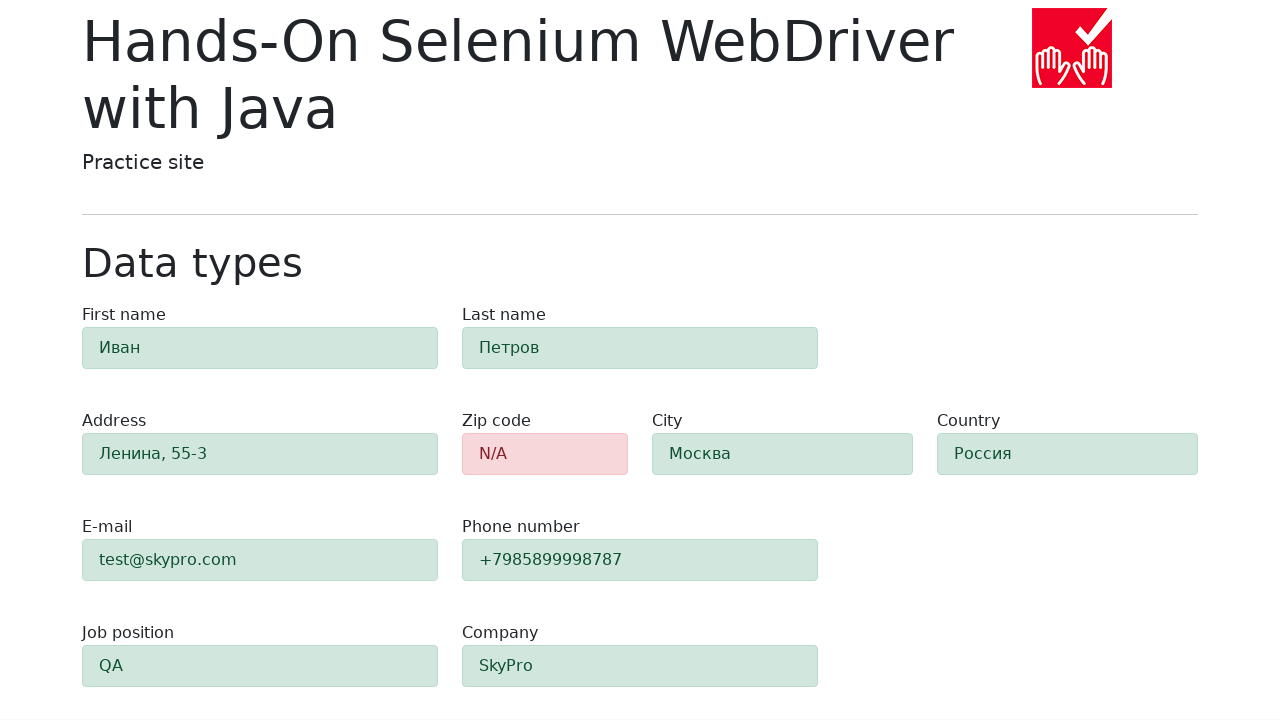

Retrieved class attribute for #phone
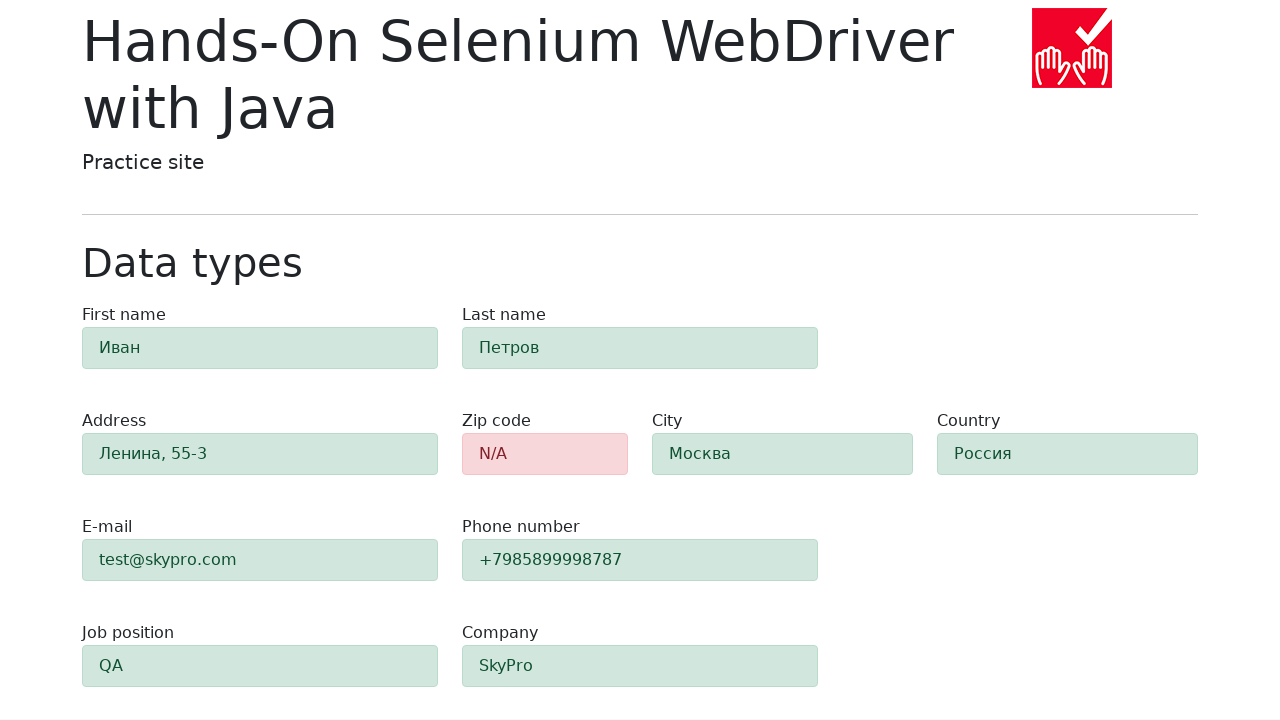

Verified #phone is highlighted as success (alert-success)
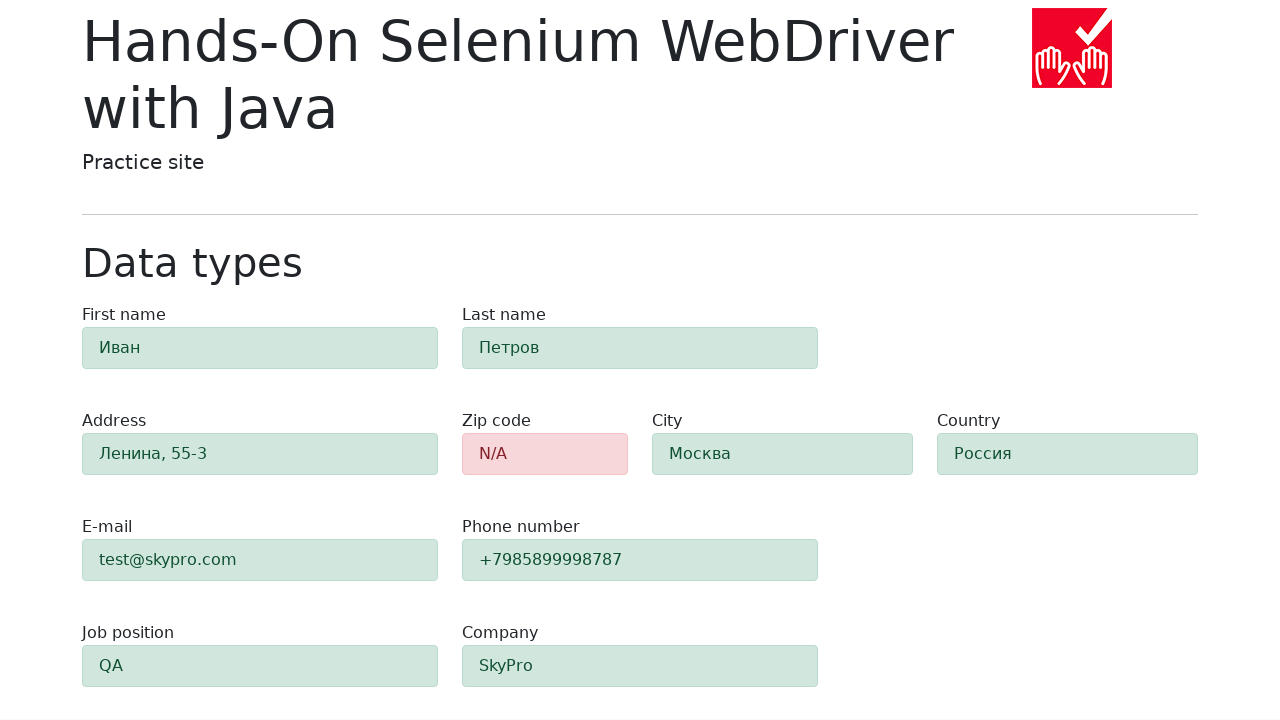

Retrieved class attribute for #company
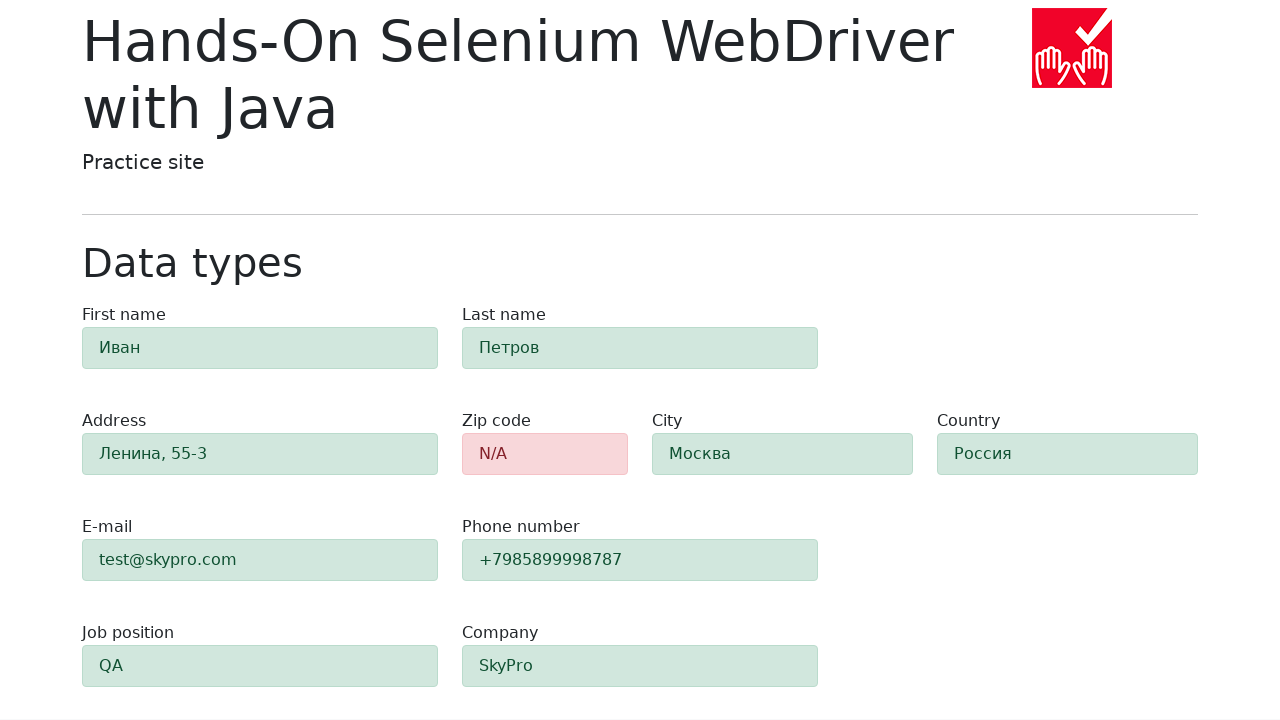

Verified #company is highlighted as success (alert-success)
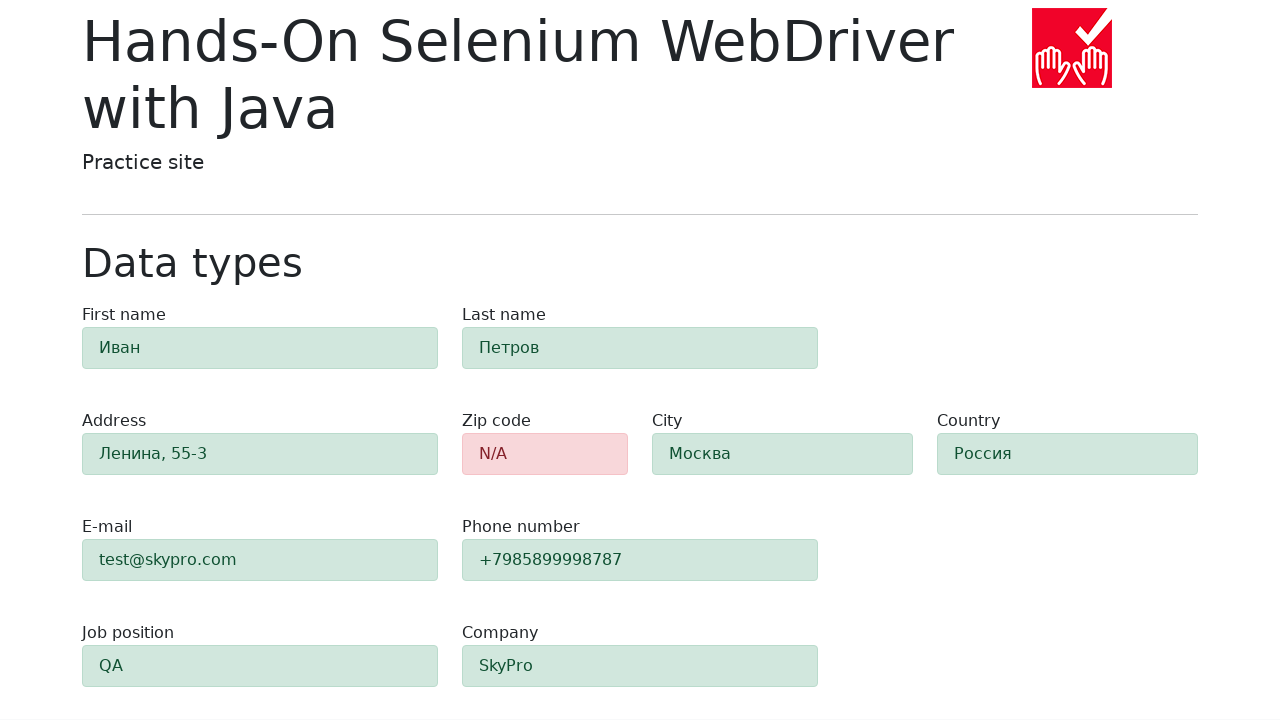

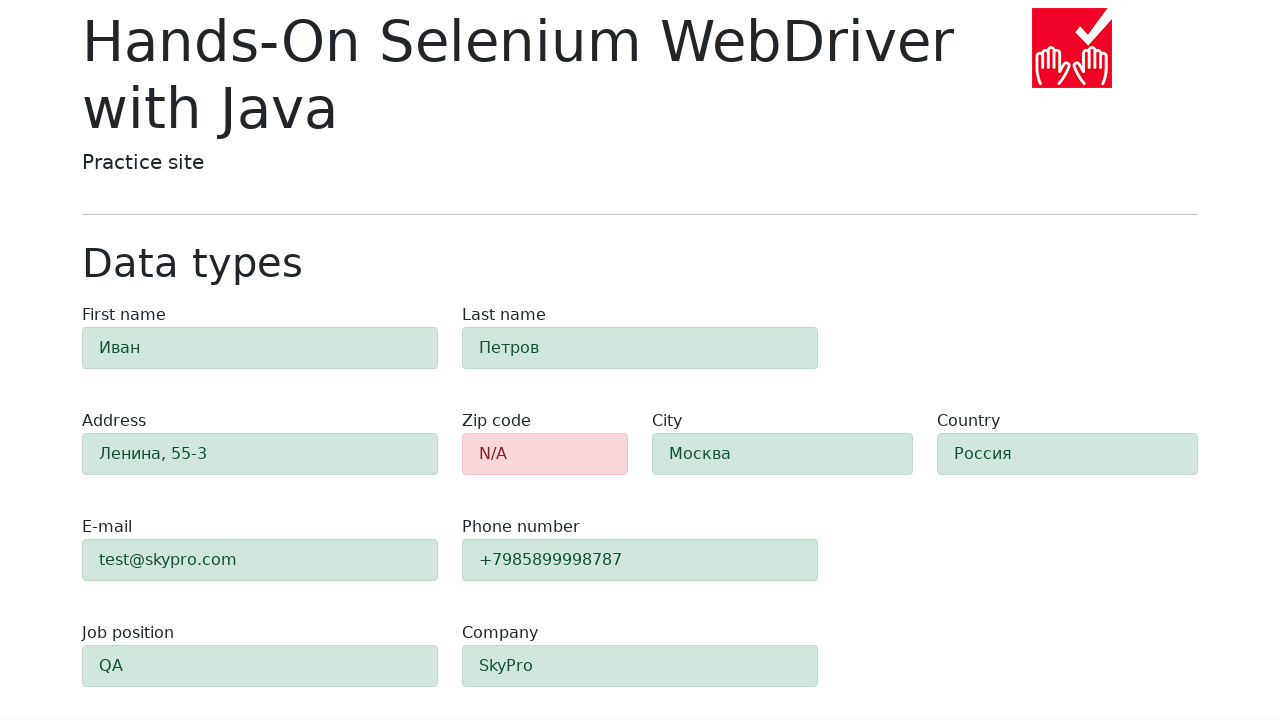